Tests navigation from the Alchemy LMS homepage to the My Account page by clicking the My Account link and verifying the page title changes correctly.

Starting URL: https://alchemy.hguy.co/lms

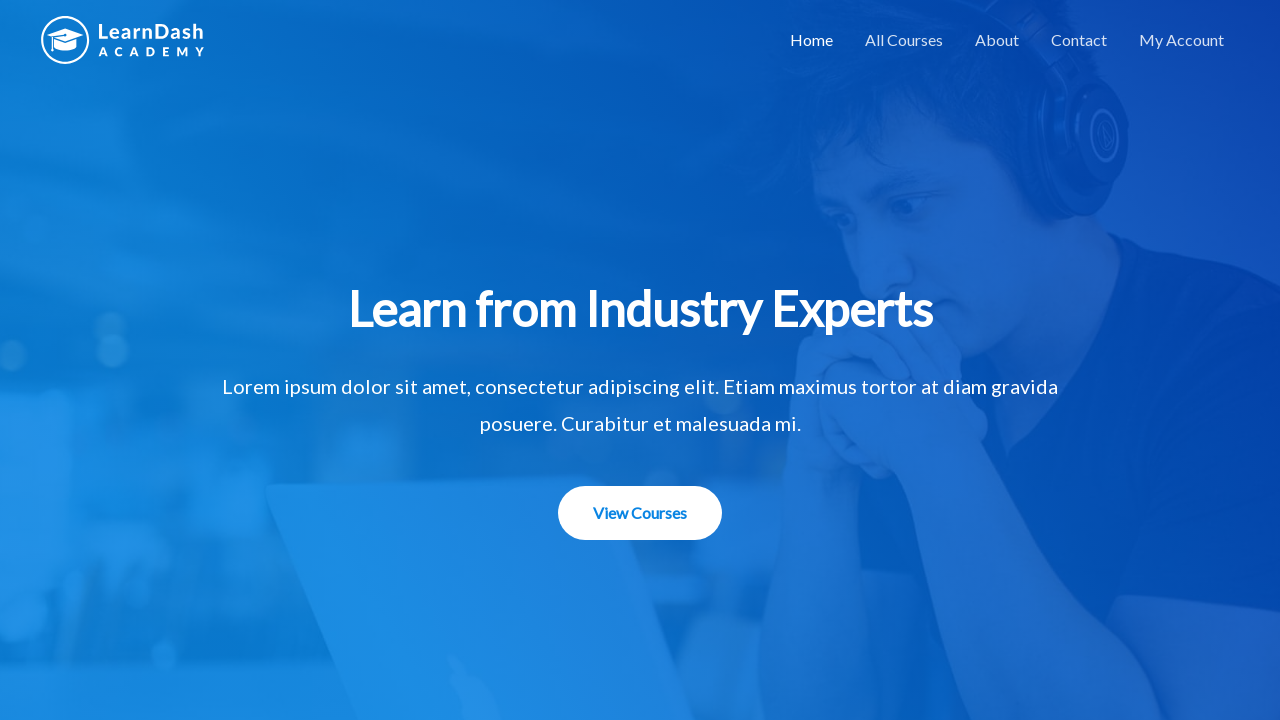

Verified homepage title is 'Alchemy LMS – An LMS Application'
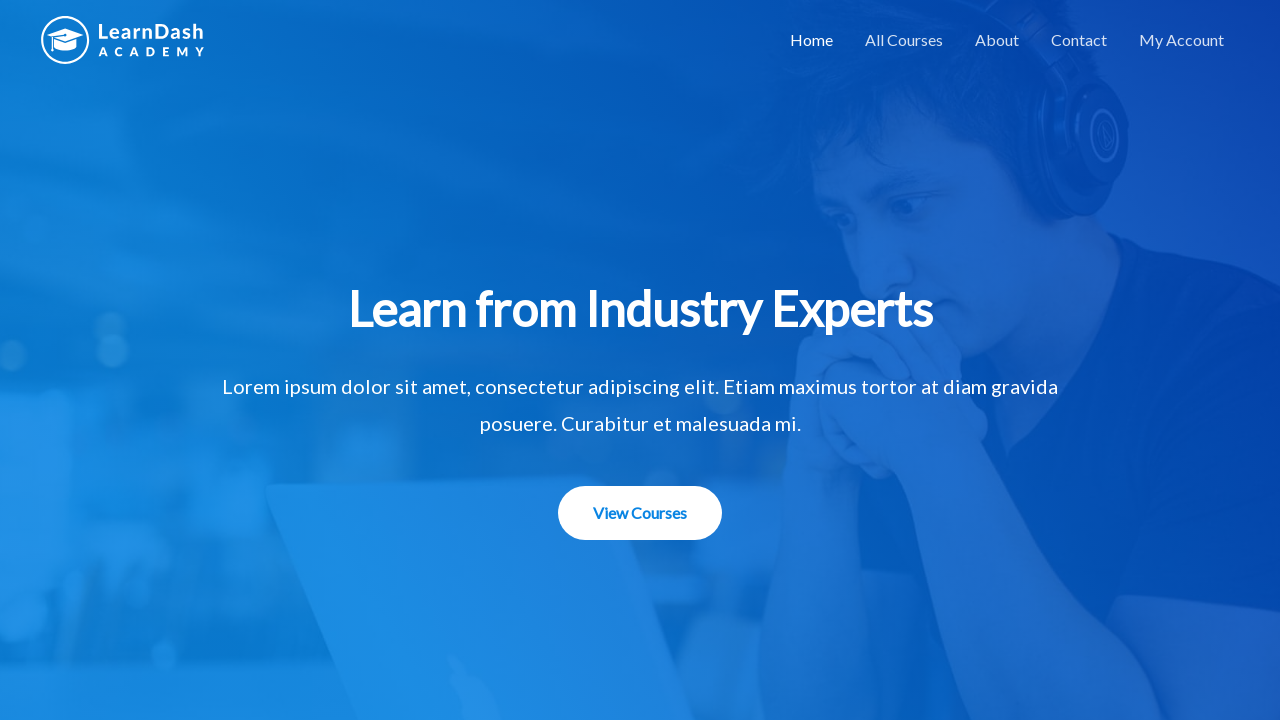

Printed homepage title to console
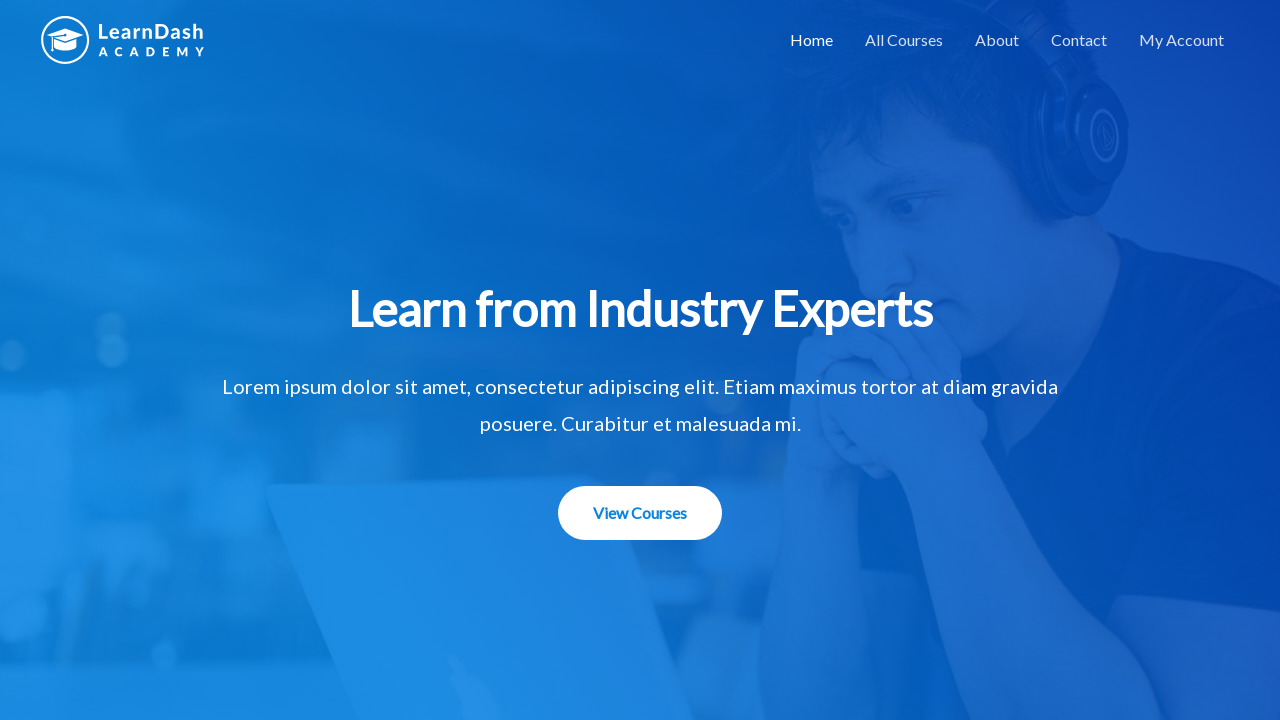

Clicked 'My Account' link on homepage at (1182, 40) on xpath=//a[text()='My Account']
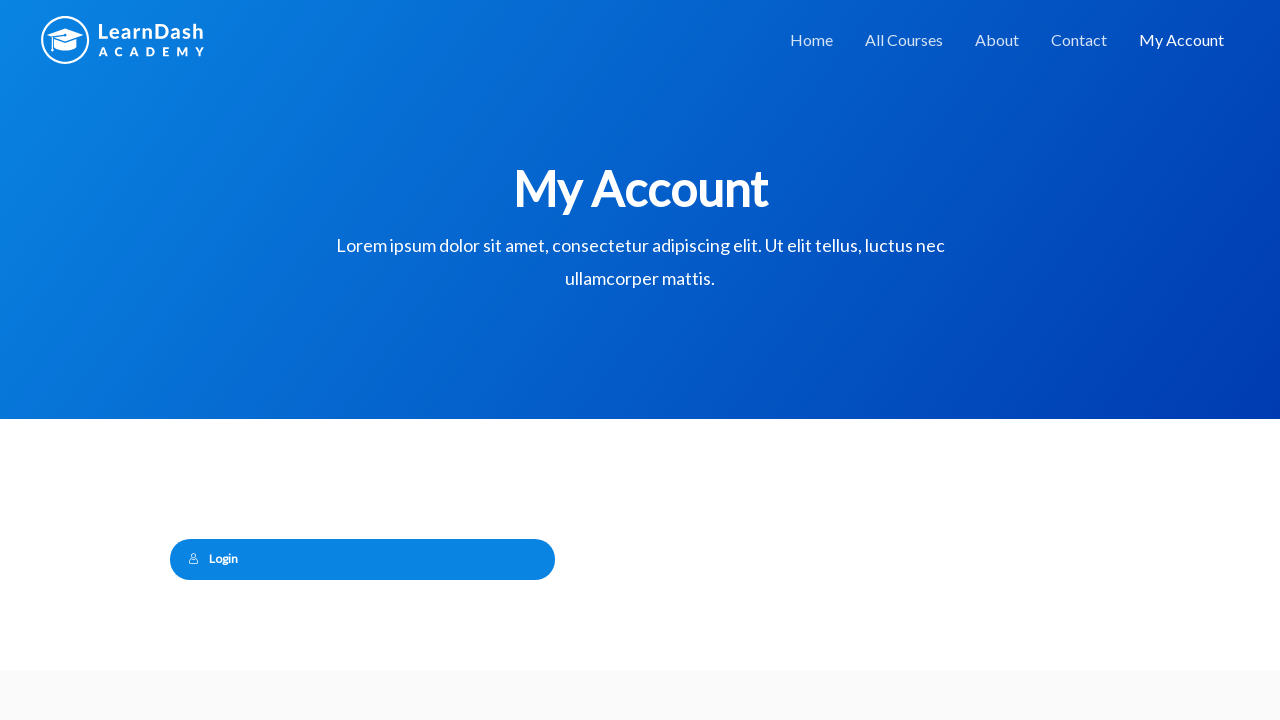

My Account page loaded (domcontentloaded)
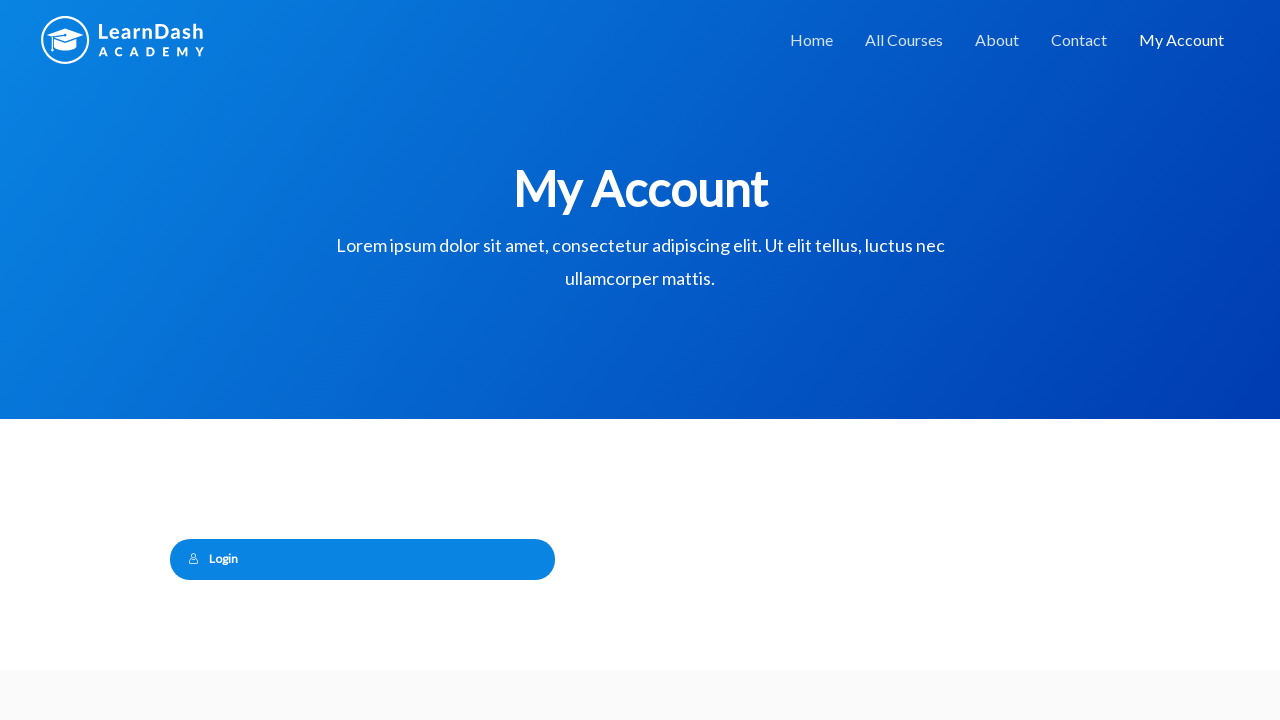

Captured My Account page title
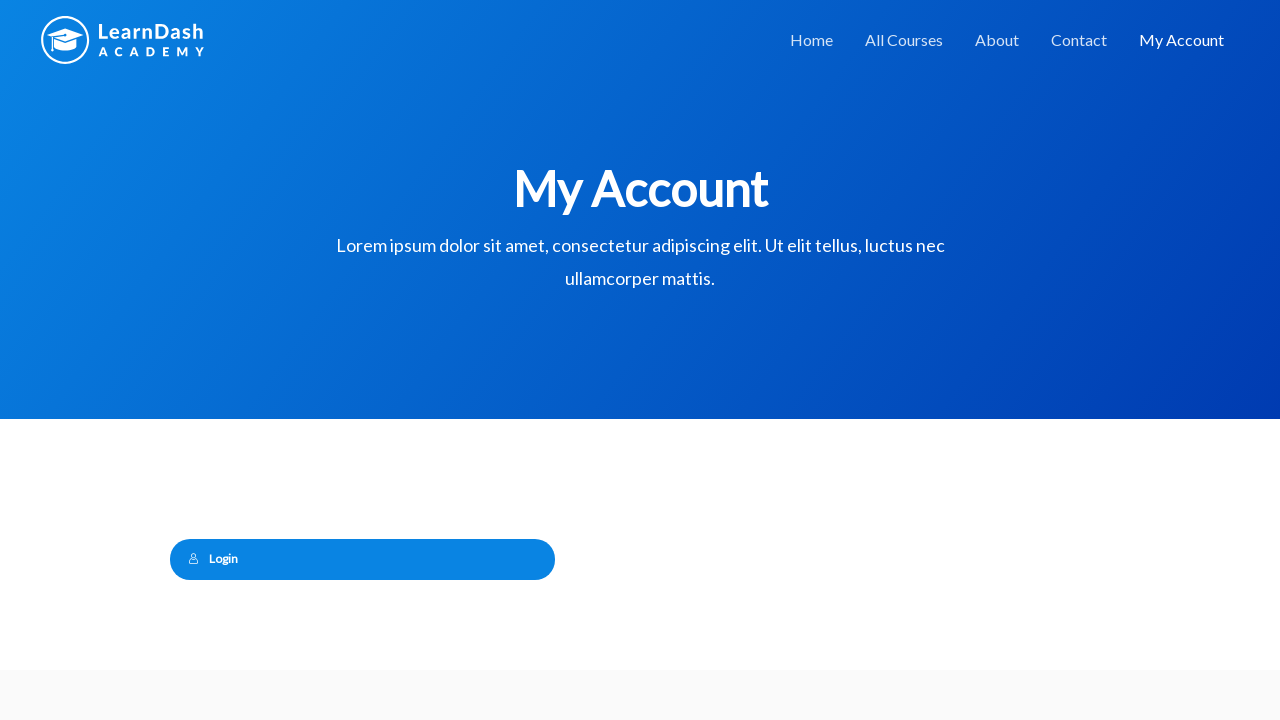

Printed My Account page title to console
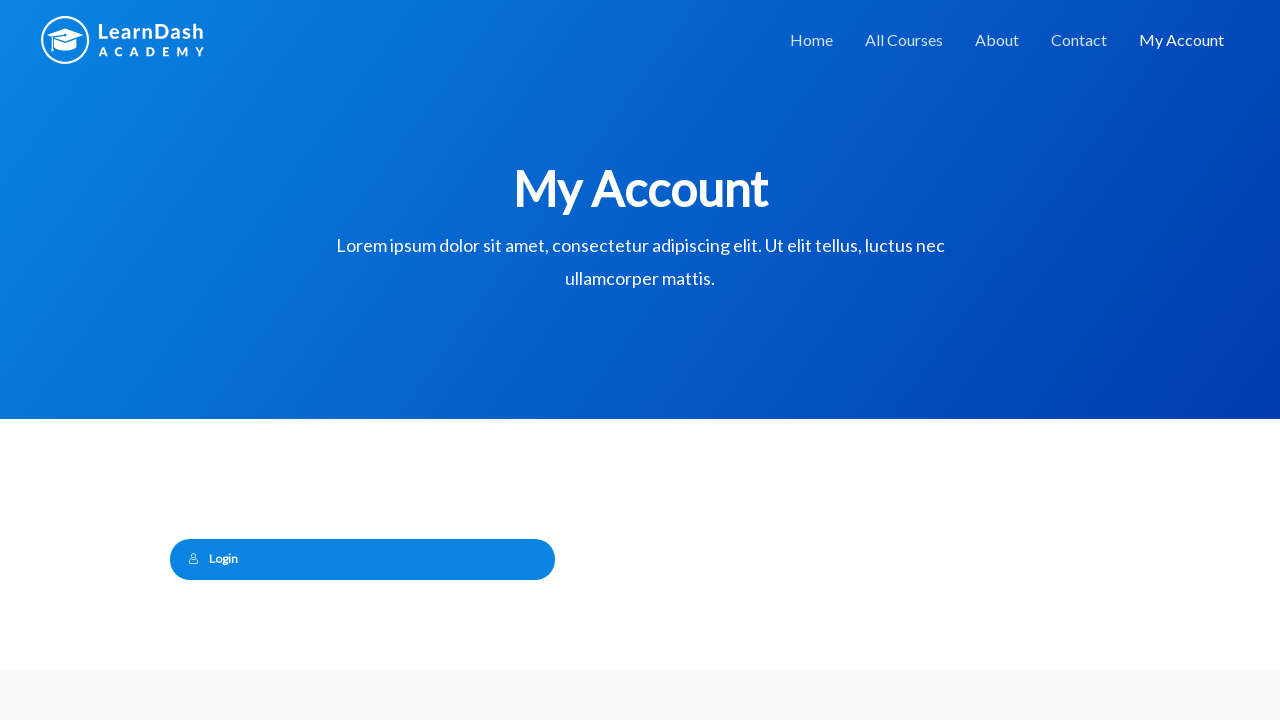

Verified My Account page title is 'My Account – Alchemy LMS'
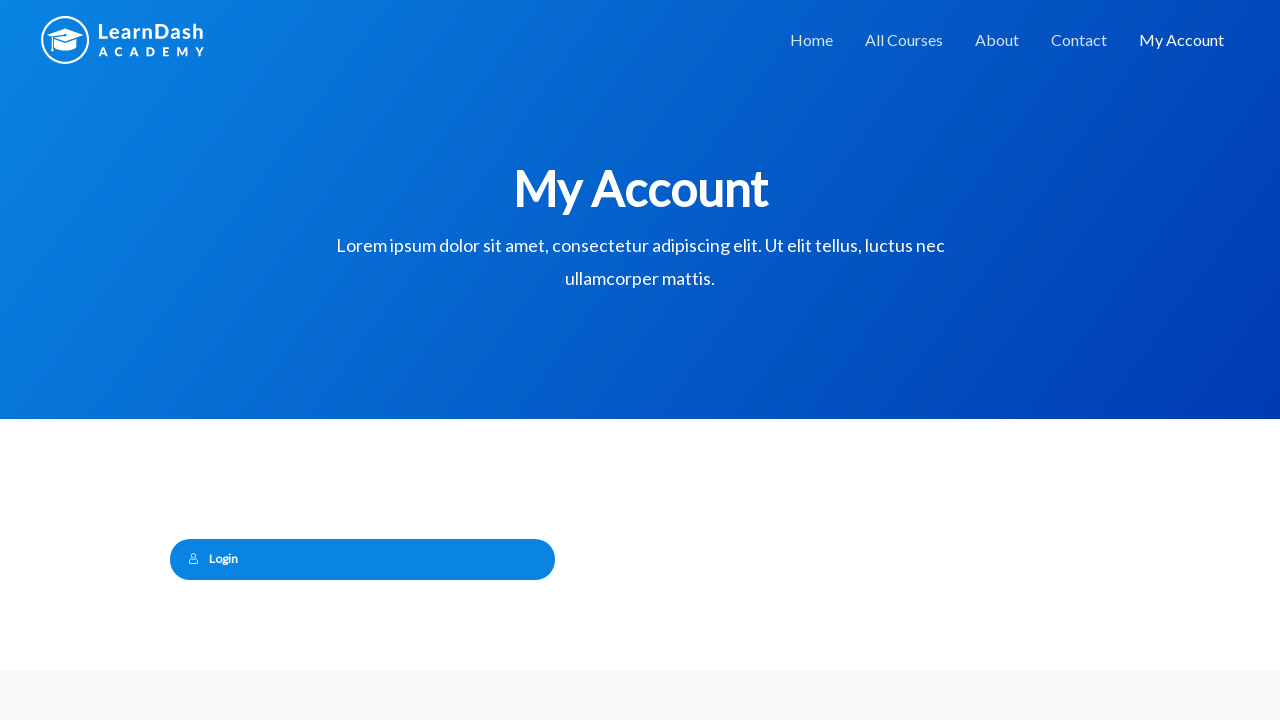

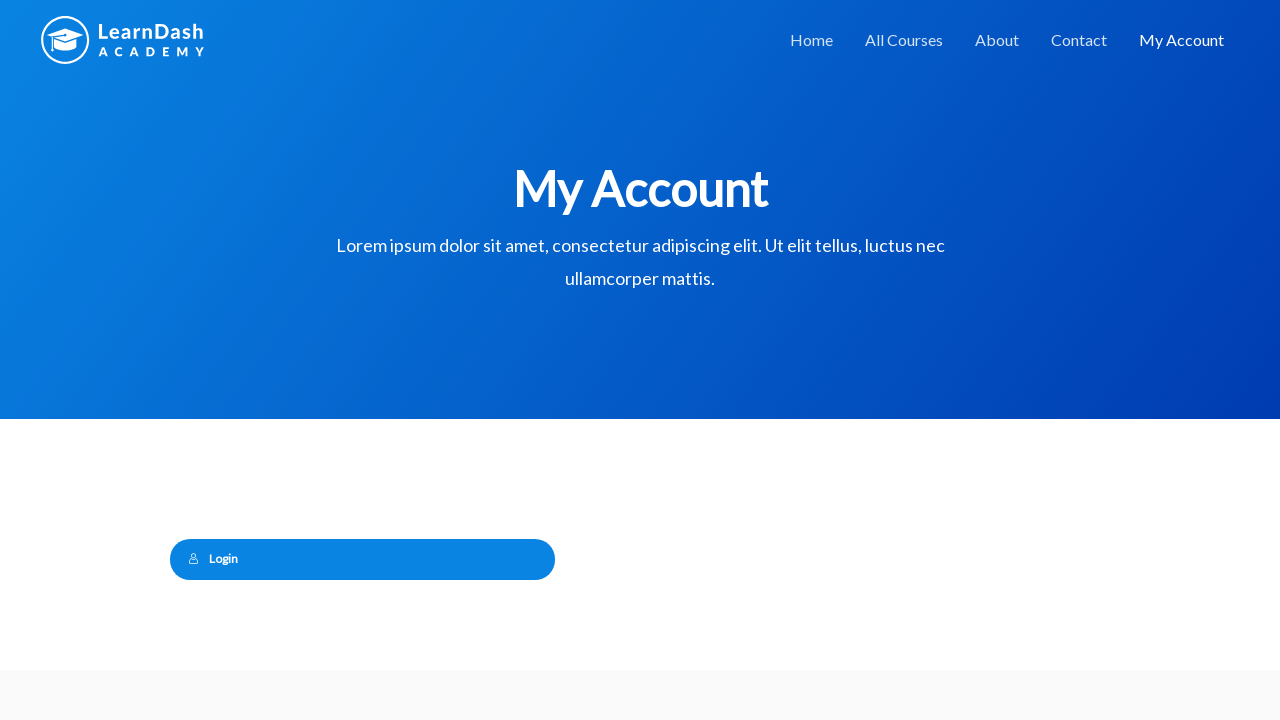